Tests that the complete all checkbox updates its state when individual items are completed or cleared

Starting URL: https://demo.playwright.dev/todomvc

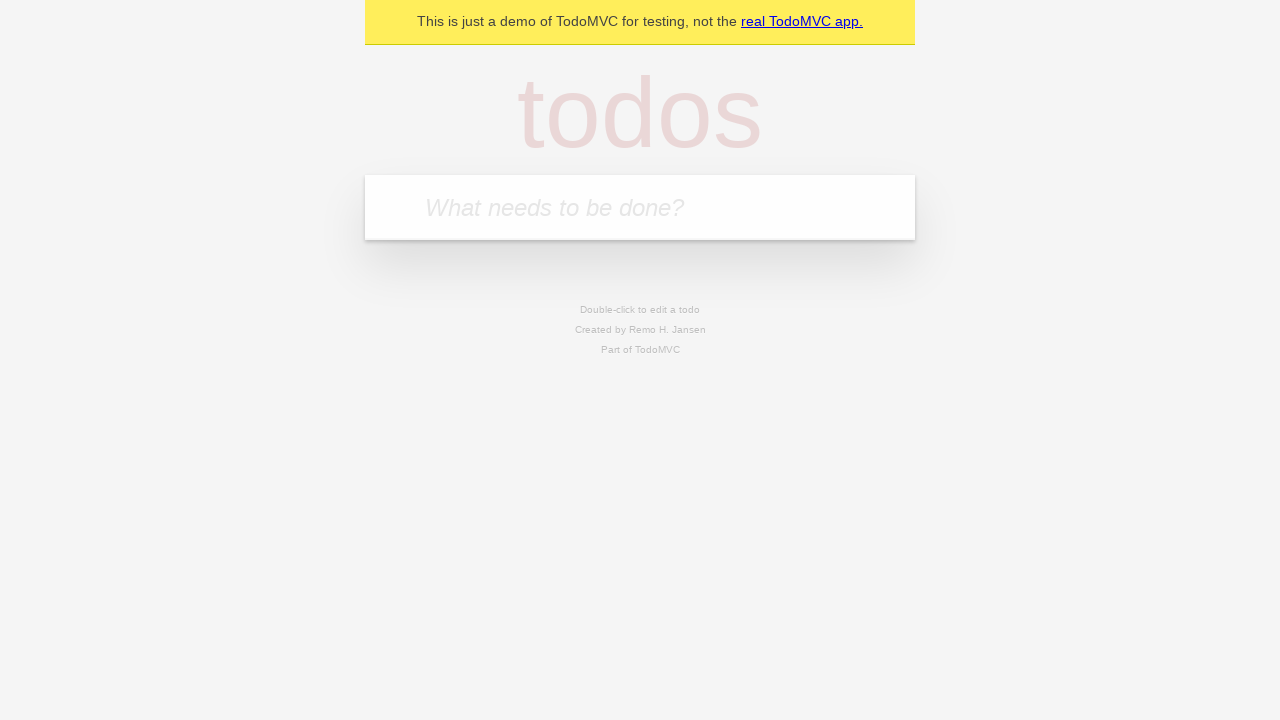

Filled todo input with 'buy some cheese' on internal:attr=[placeholder="What needs to be done?"i]
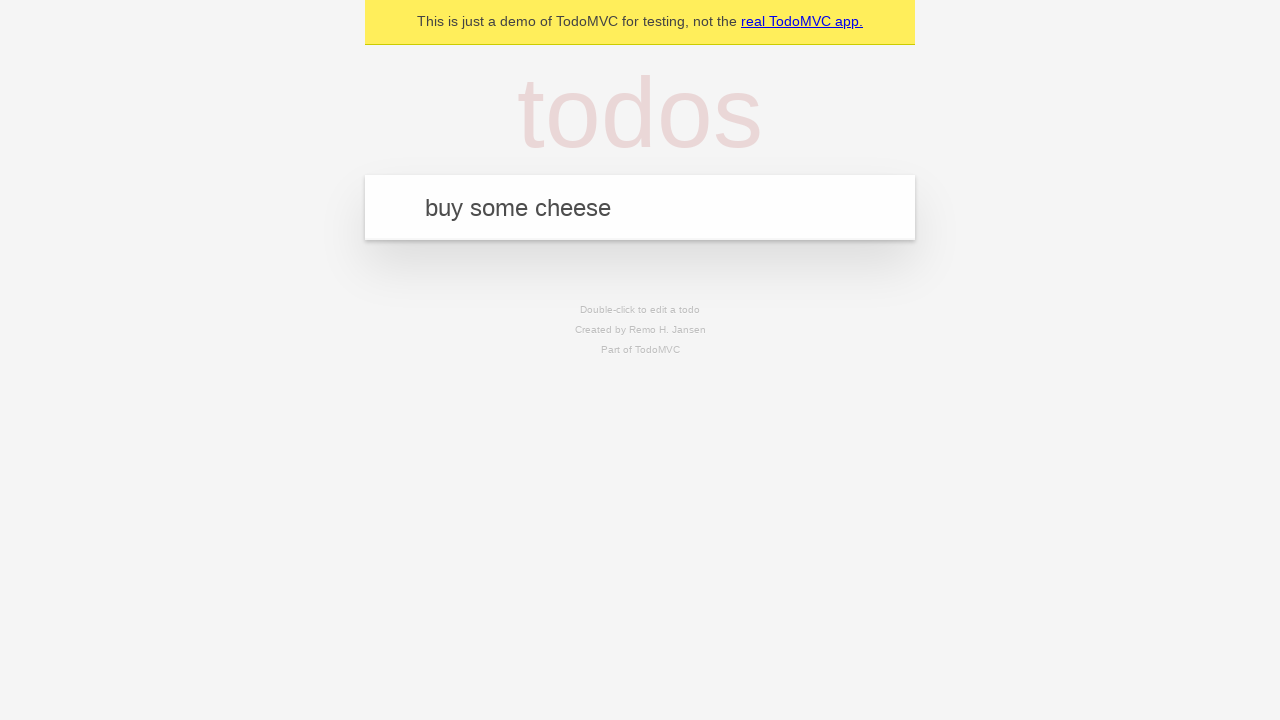

Pressed Enter to add first todo on internal:attr=[placeholder="What needs to be done?"i]
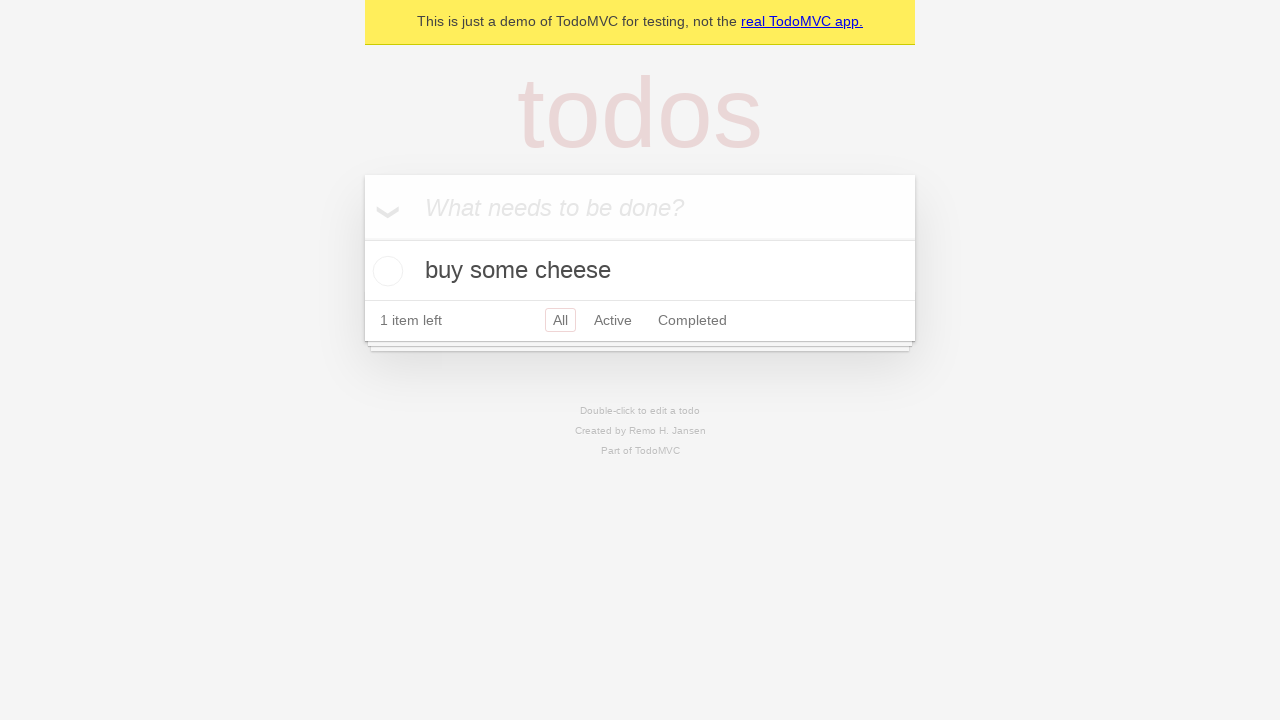

Filled todo input with 'feed the cat' on internal:attr=[placeholder="What needs to be done?"i]
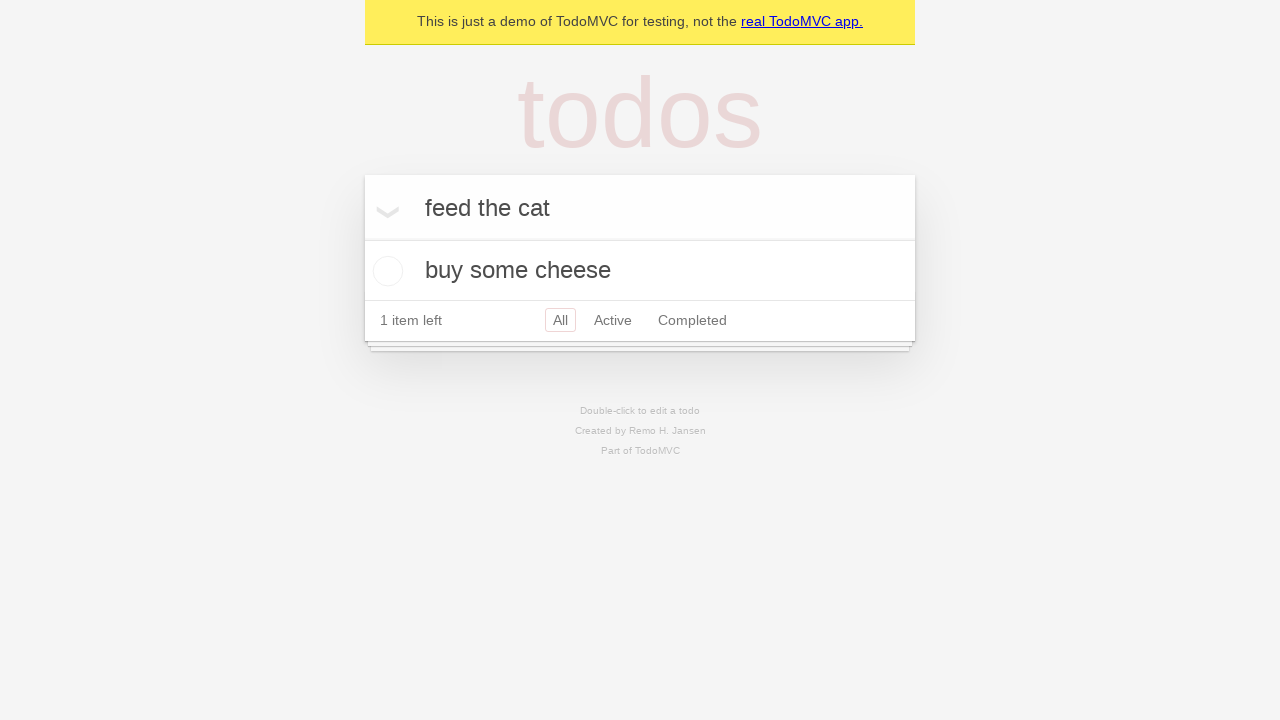

Pressed Enter to add second todo on internal:attr=[placeholder="What needs to be done?"i]
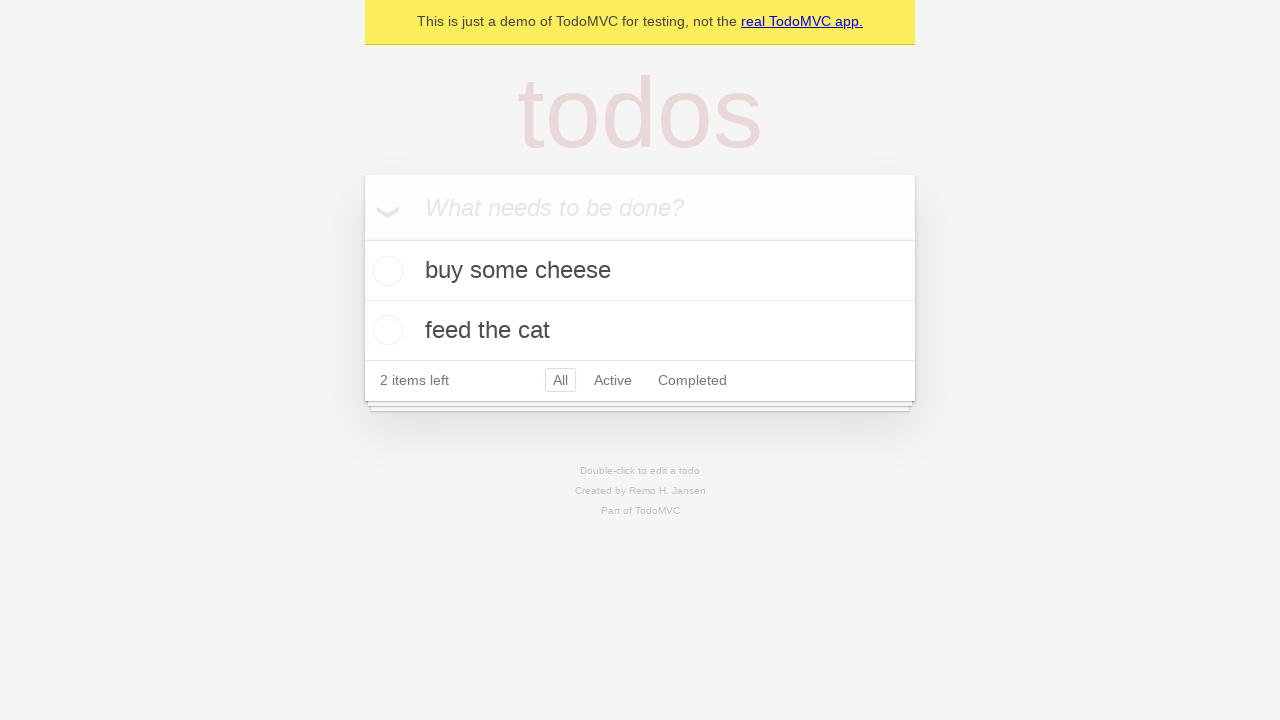

Filled todo input with 'book a doctors appointment' on internal:attr=[placeholder="What needs to be done?"i]
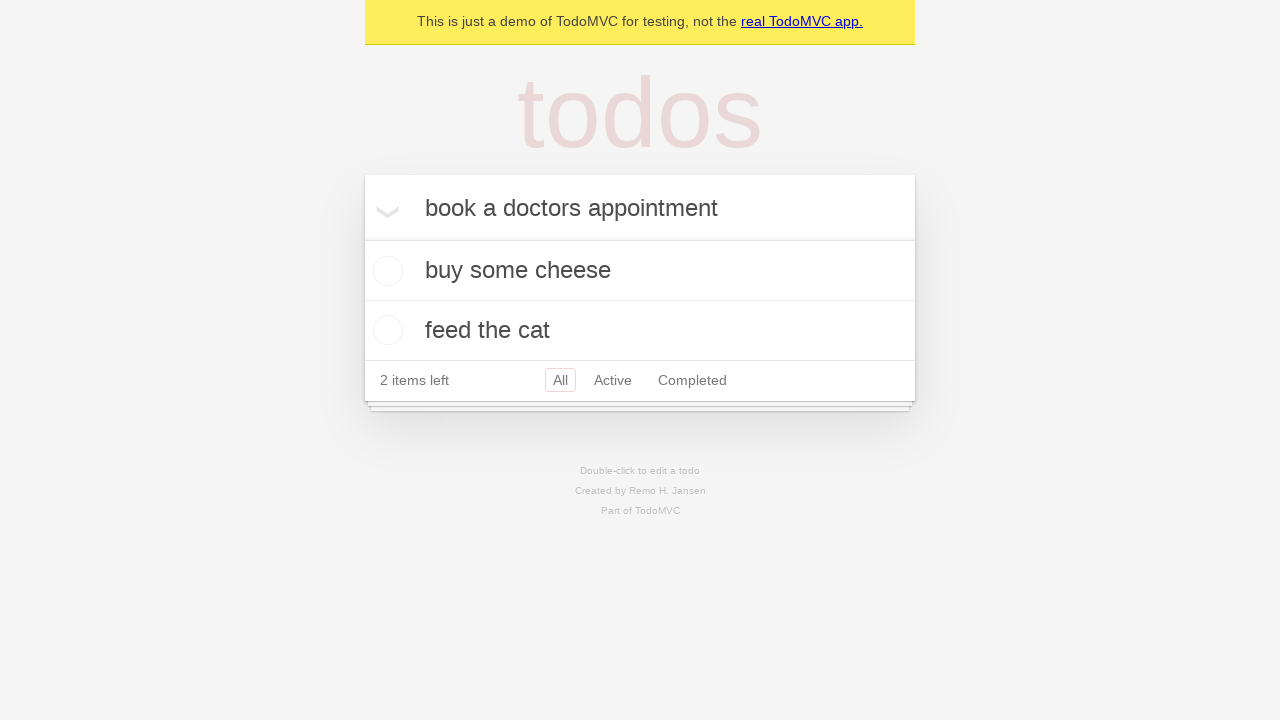

Pressed Enter to add third todo on internal:attr=[placeholder="What needs to be done?"i]
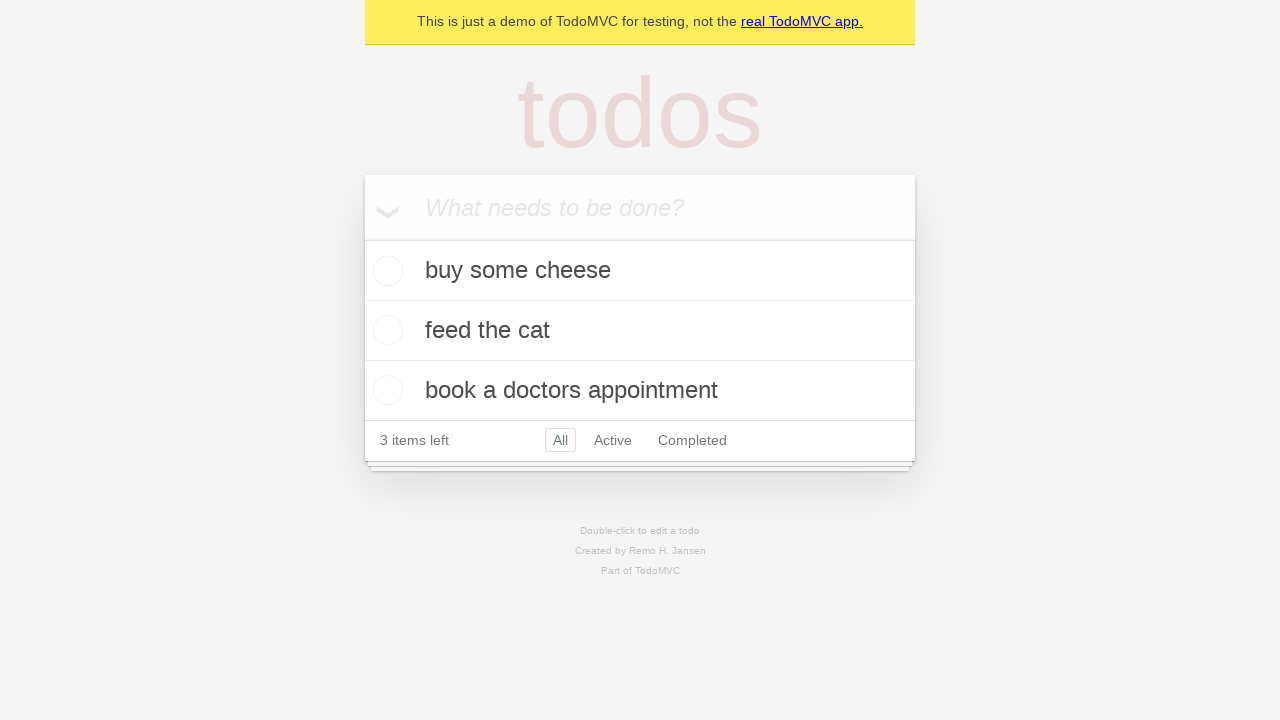

Waited for all three todos to be added to the DOM
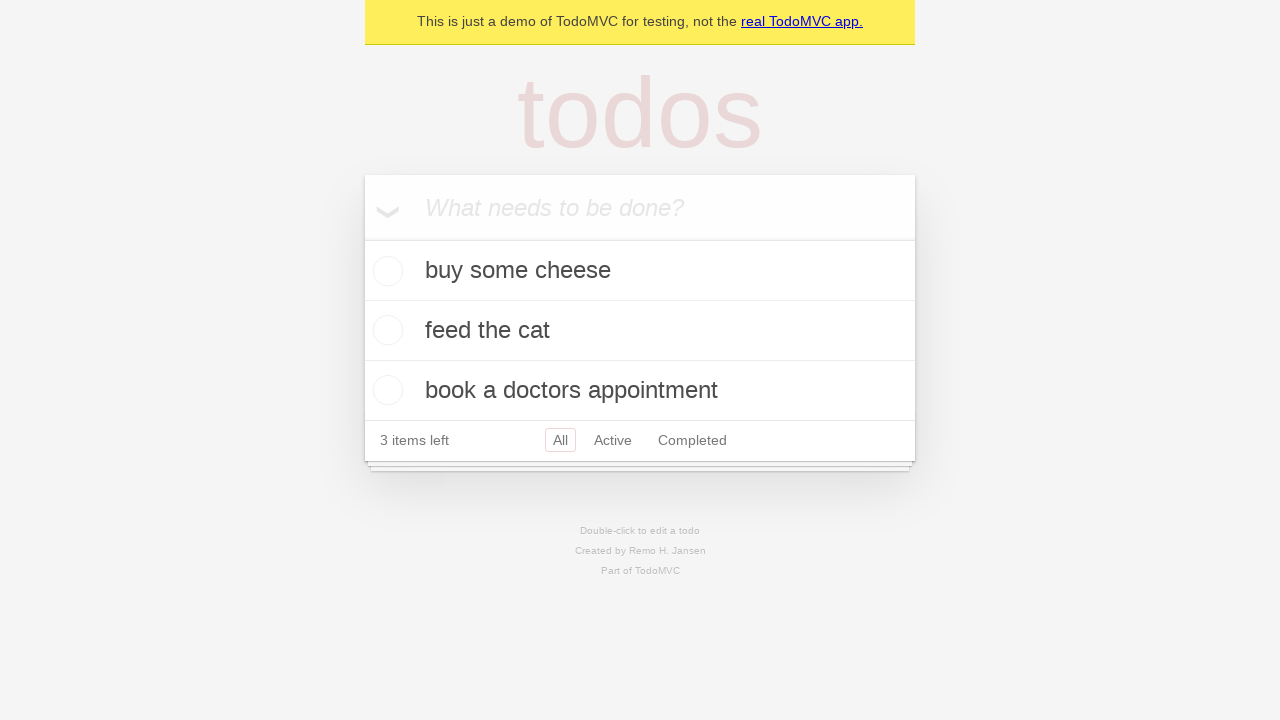

Clicked 'Mark all as complete' checkbox to check all todos at (362, 238) on internal:label="Mark all as complete"i
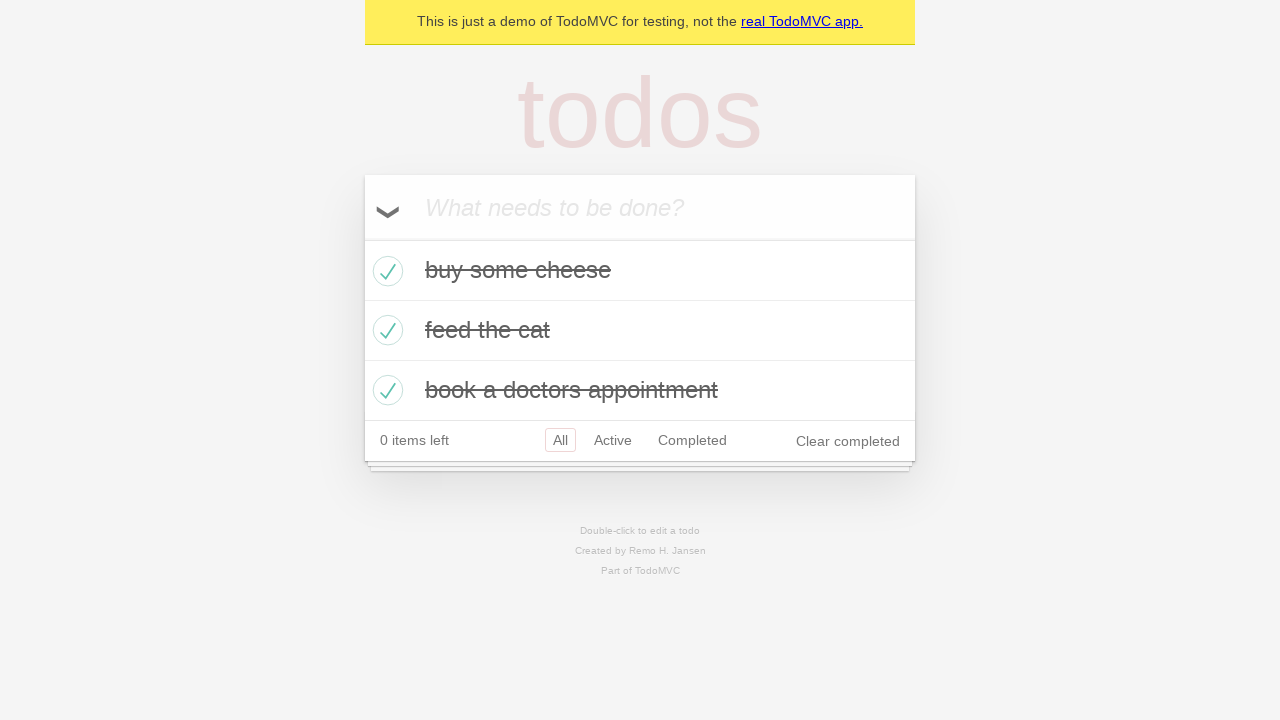

Unchecked the first todo item, 'complete all' checkbox should now be unchecked at (385, 271) on [data-testid='todo-item'] >> nth=0 >> internal:role=checkbox
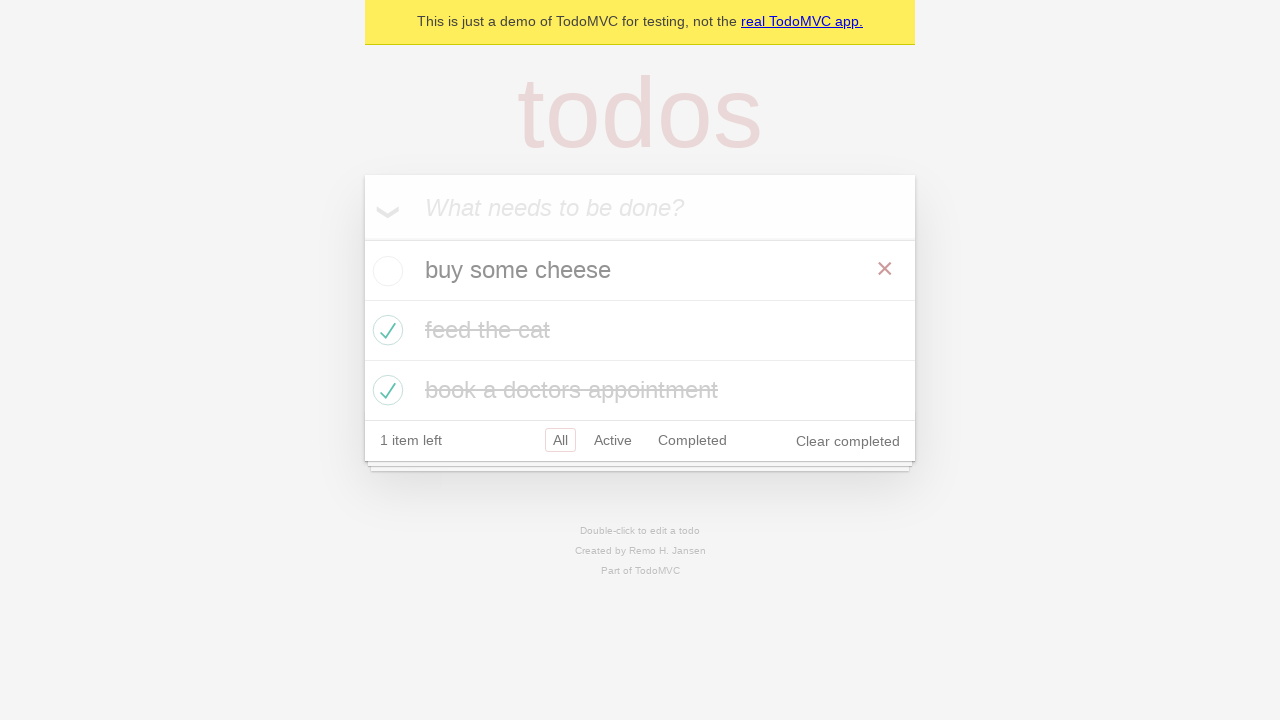

Re-checked the first todo item, 'complete all' checkbox should be checked again at (385, 271) on [data-testid='todo-item'] >> nth=0 >> internal:role=checkbox
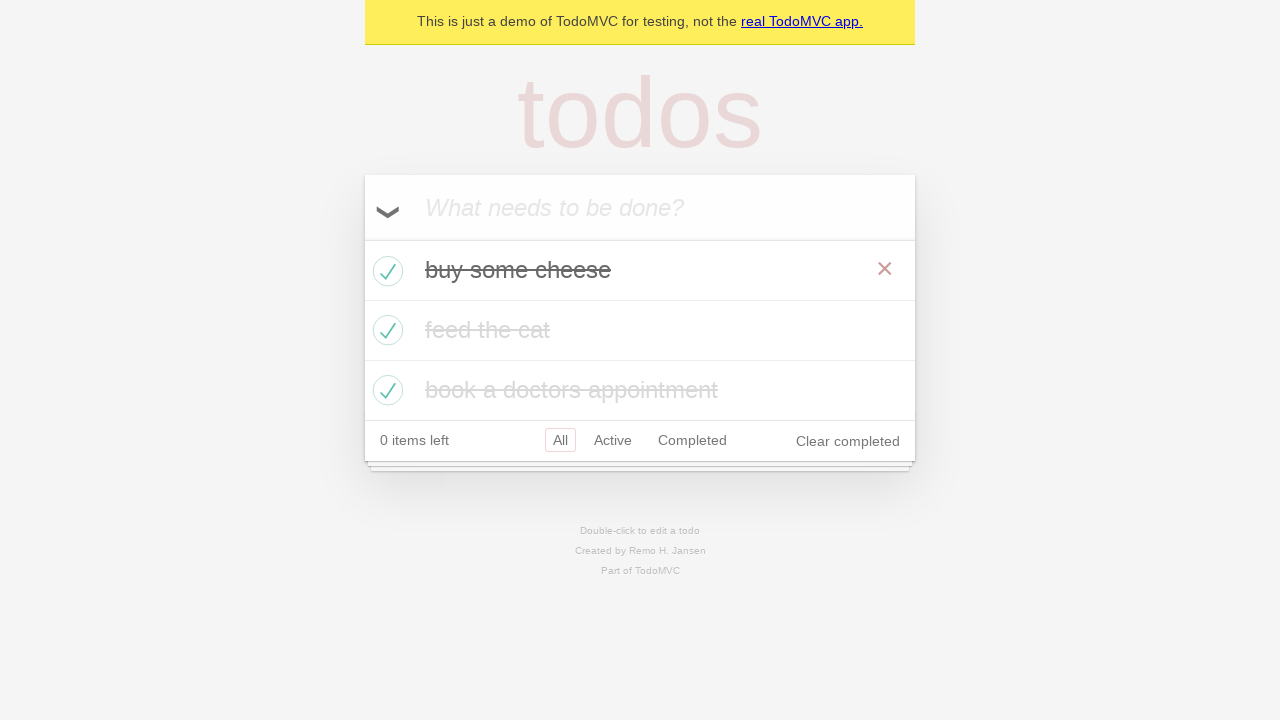

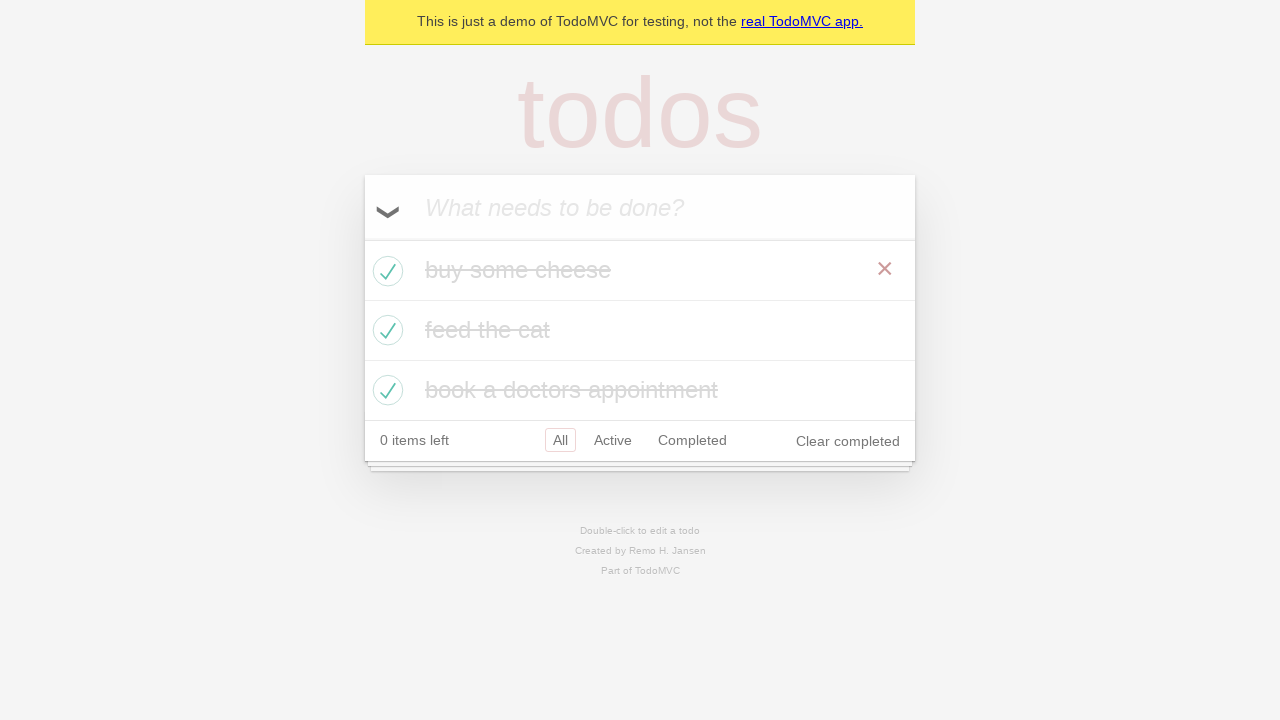